Tests dropdown selection functionality by navigating to the Dropdown page and selecting an option by index

Starting URL: https://practice.cydeo.com/

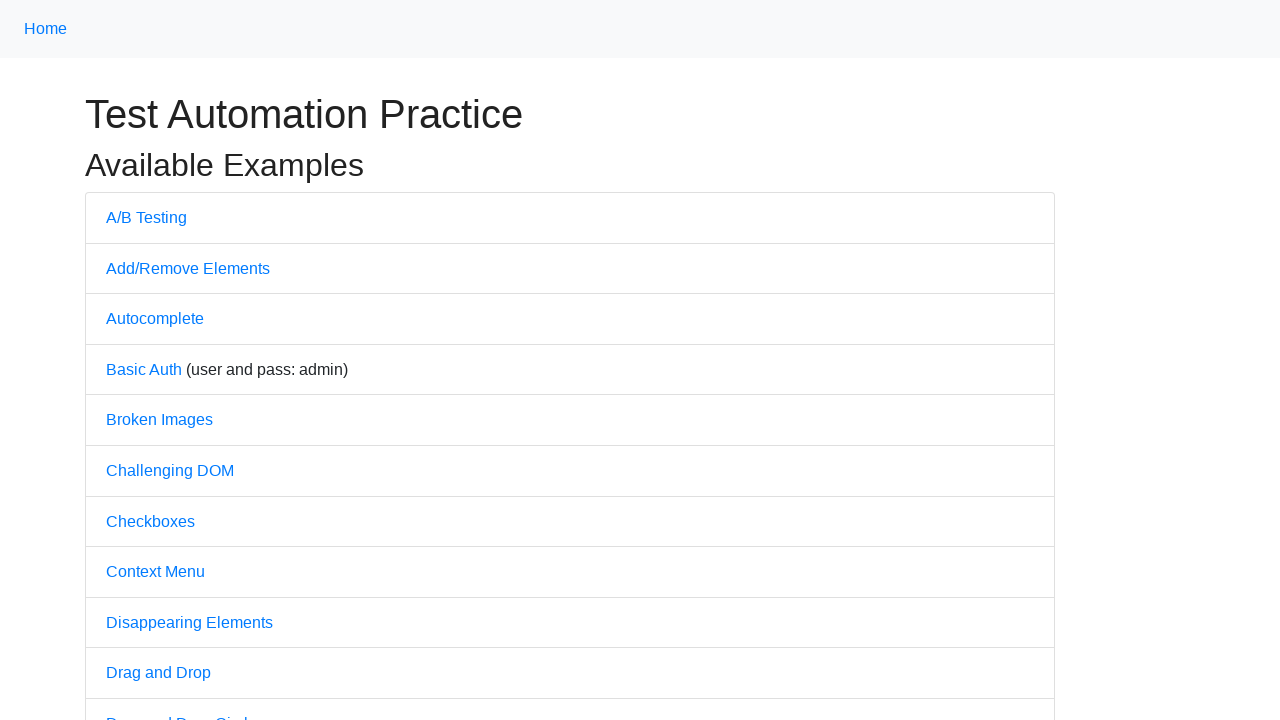

Clicked on Dropdown link to navigate to dropdown page at (143, 360) on text='Dropdown'
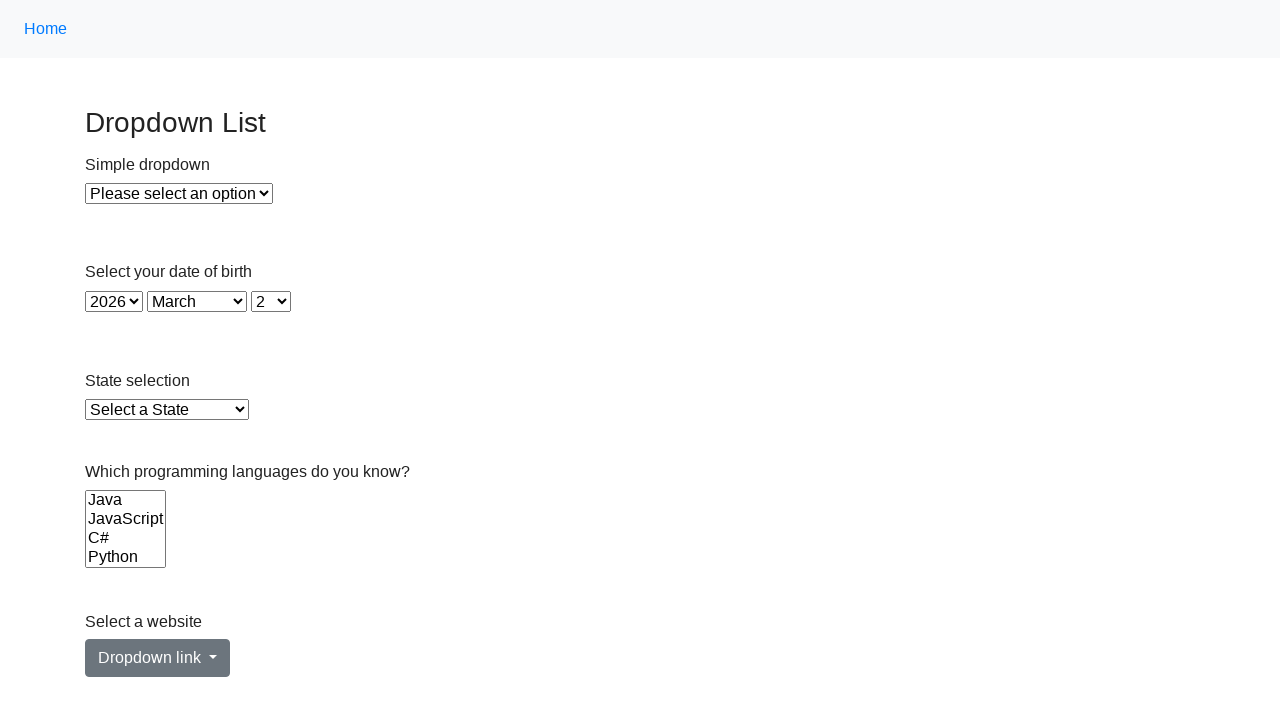

Selected option at index 1 from the dropdown menu on xpath=//select[@id='dropdown']
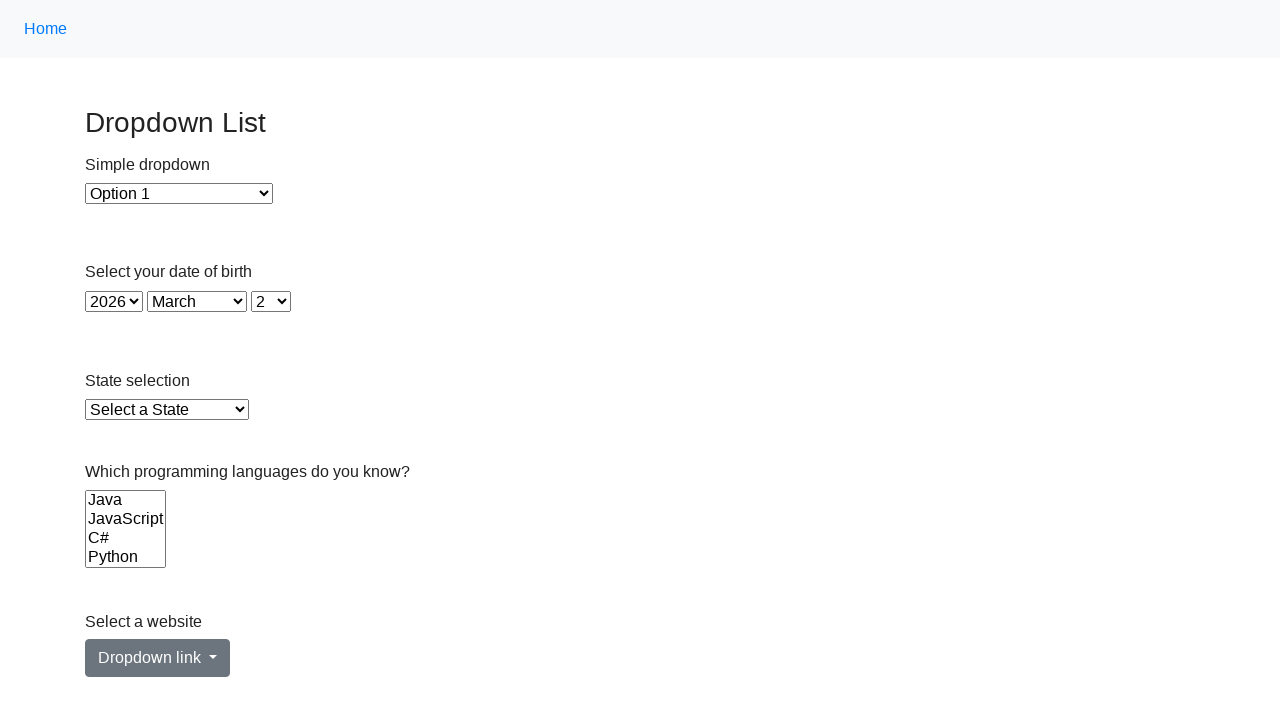

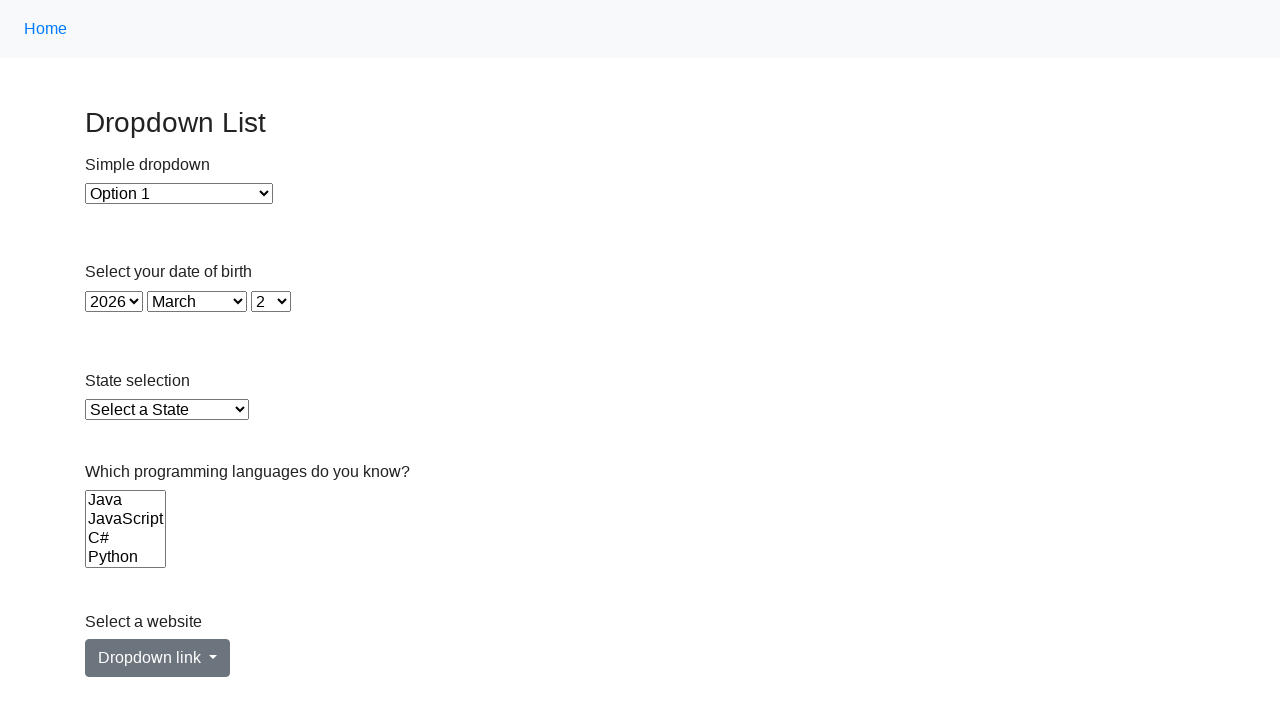